Tests text input functionality by filling in text and password fields and verifying the values

Starting URL: https://bonigarcia.dev/selenium-webdriver-java/web-form.html

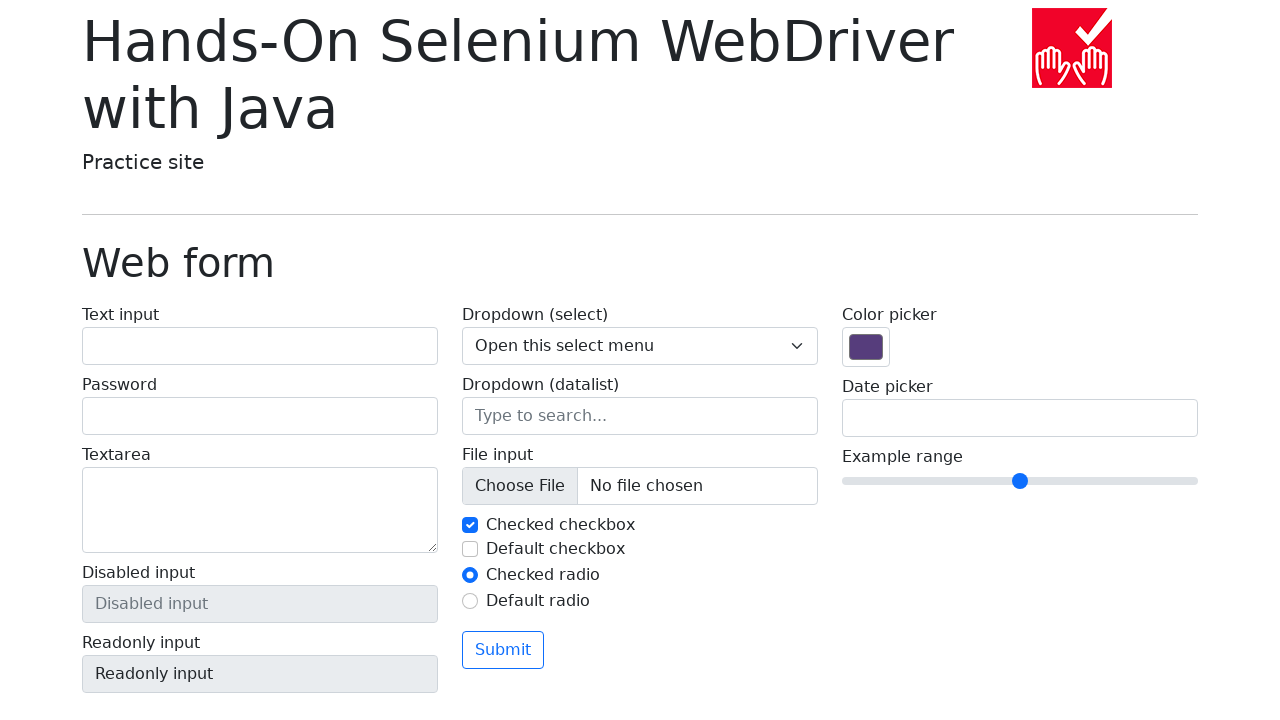

Filled text input field with 'test' on #my-text-id
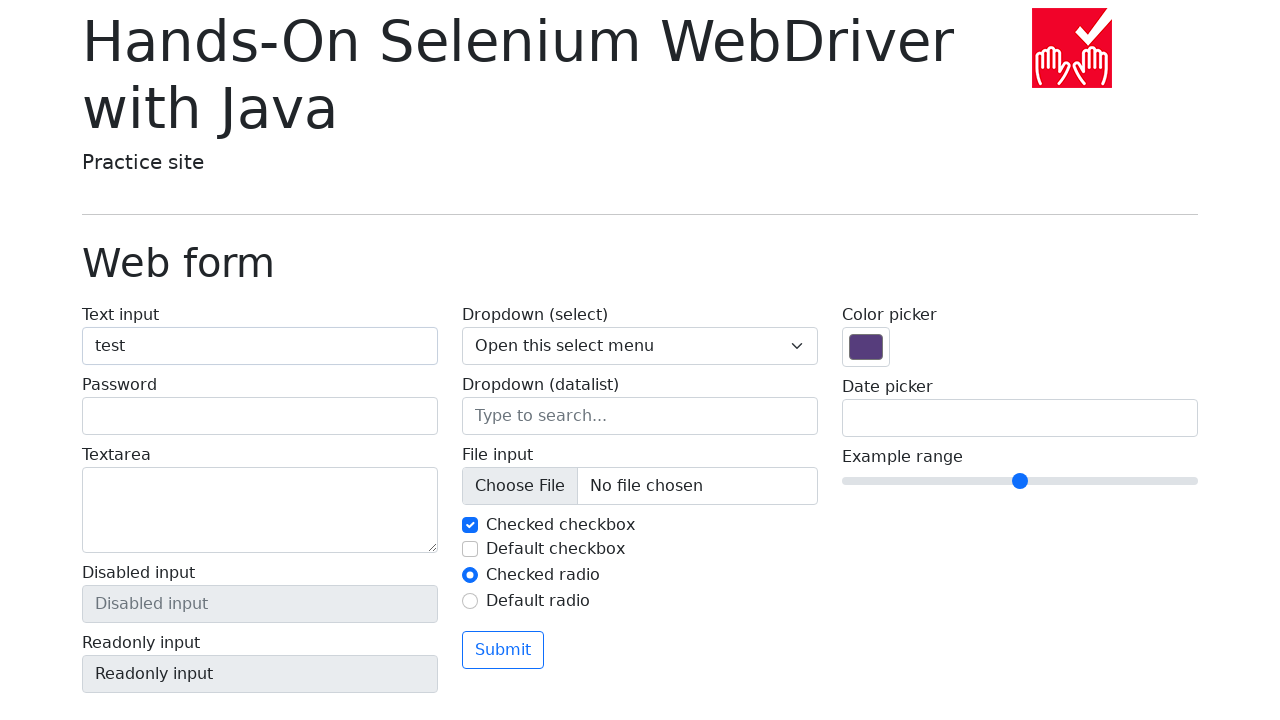

Filled password field with 'pass' on input[name='my-password']
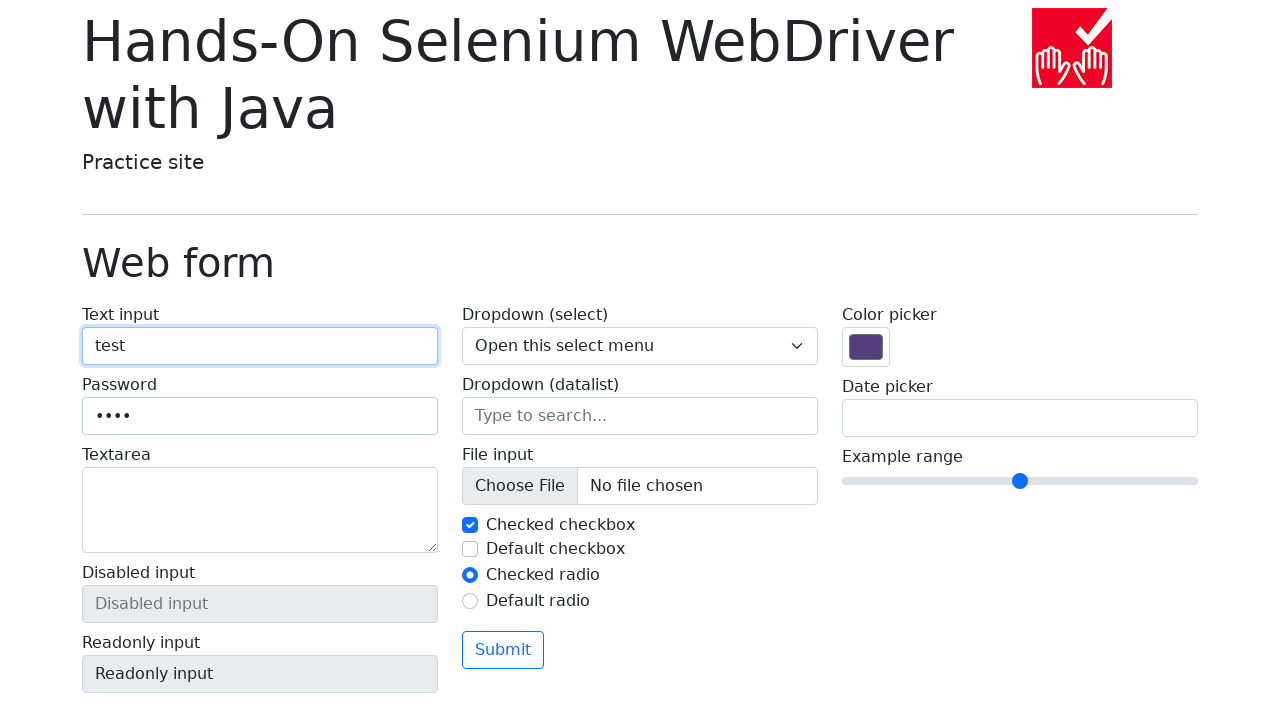

Verified text input field contains 'test'
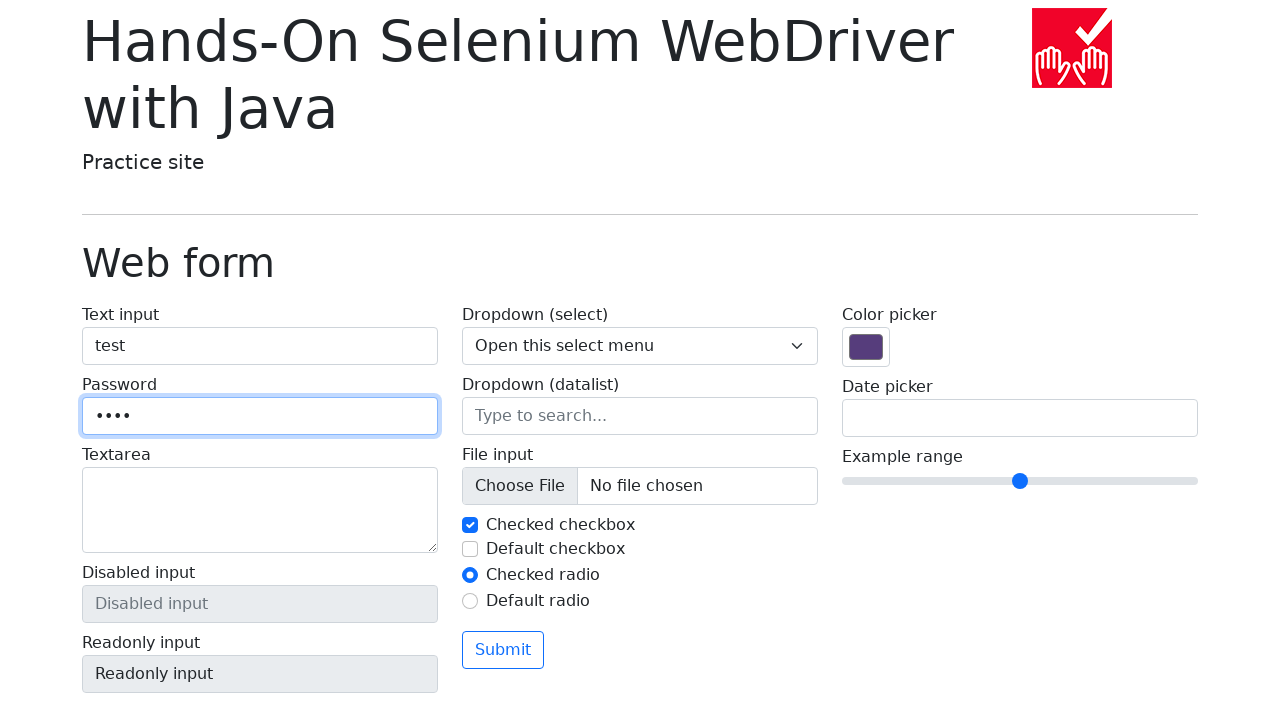

Verified password field contains 'pass'
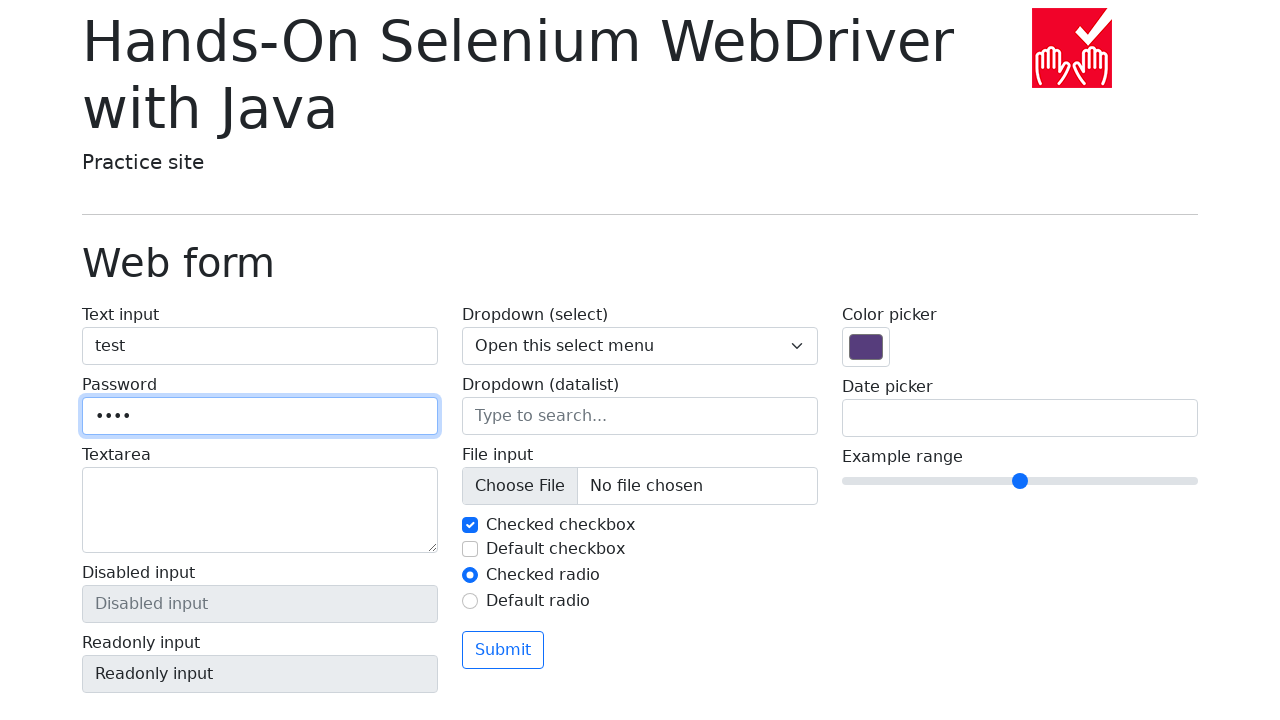

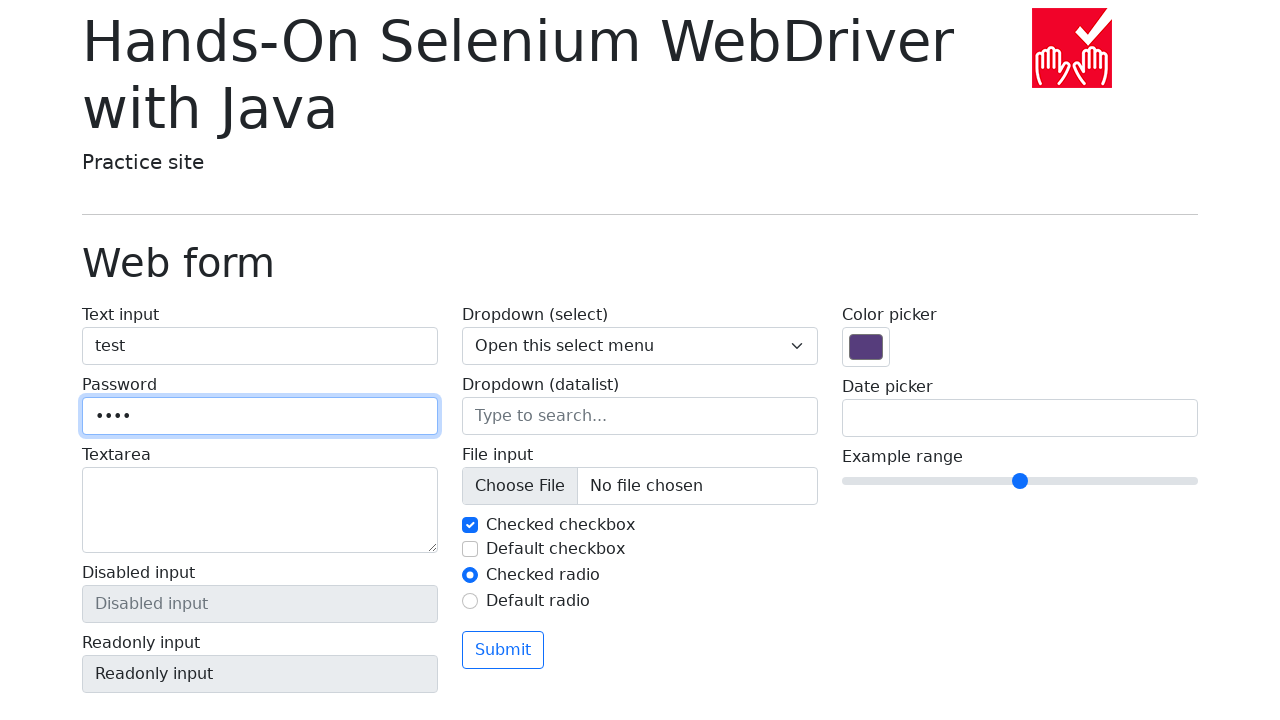